Tests accepting a JavaScript alert by clicking the first button and verifying the success message

Starting URL: https://testcenter.techproeducation.com/index.php?page=javascript-alerts

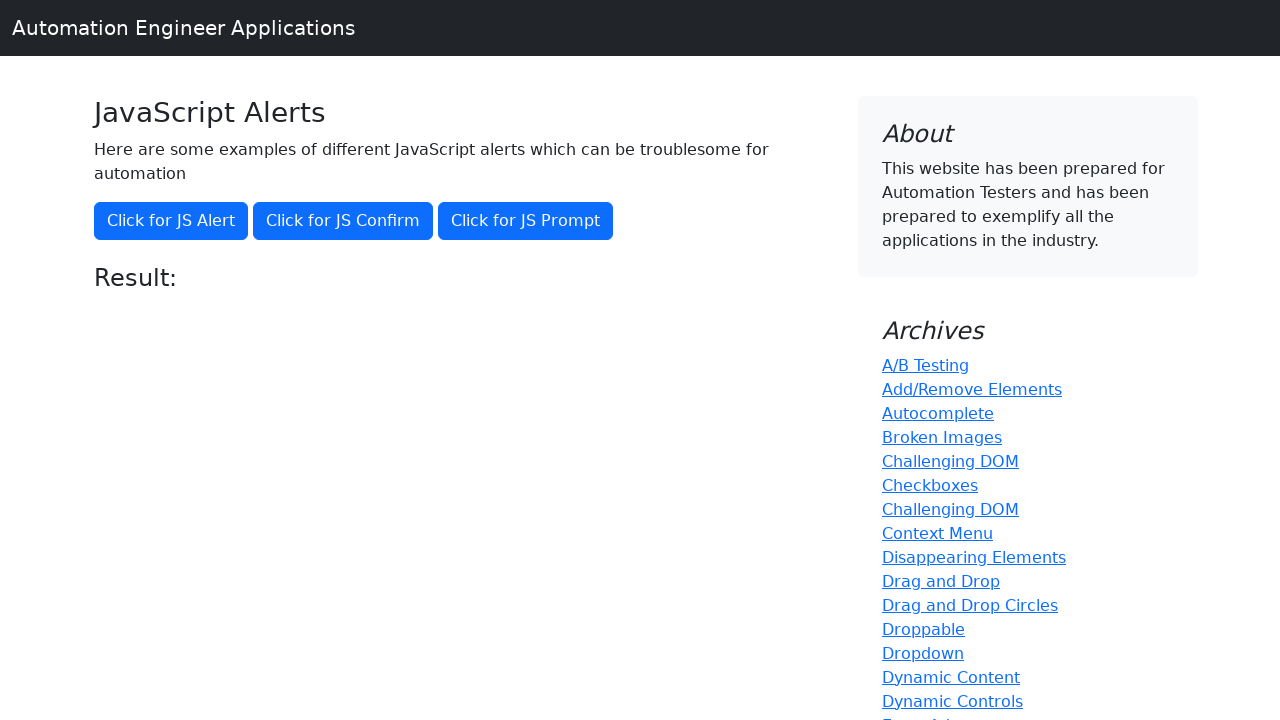

Clicked the 'Click for JS Alert' button at (171, 221) on xpath=//*[text()='Click for JS Alert']
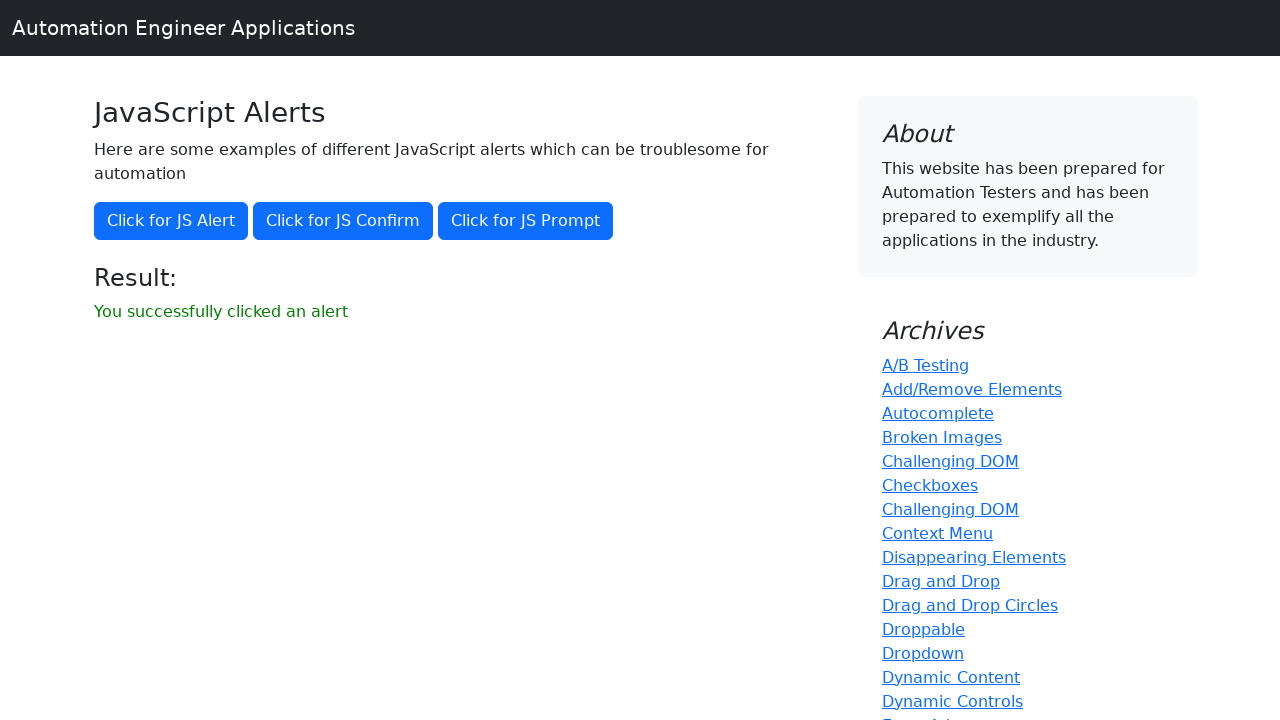

Set up dialog handler to accept the alert
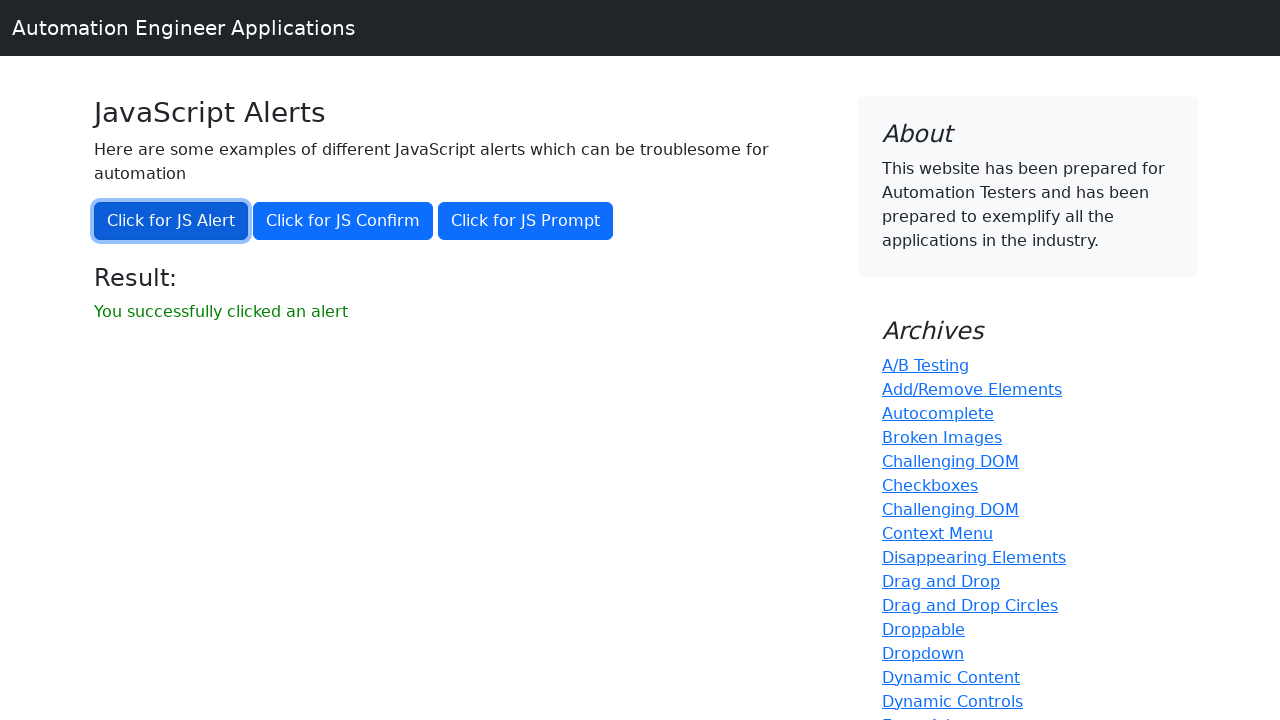

Result message element appeared on page
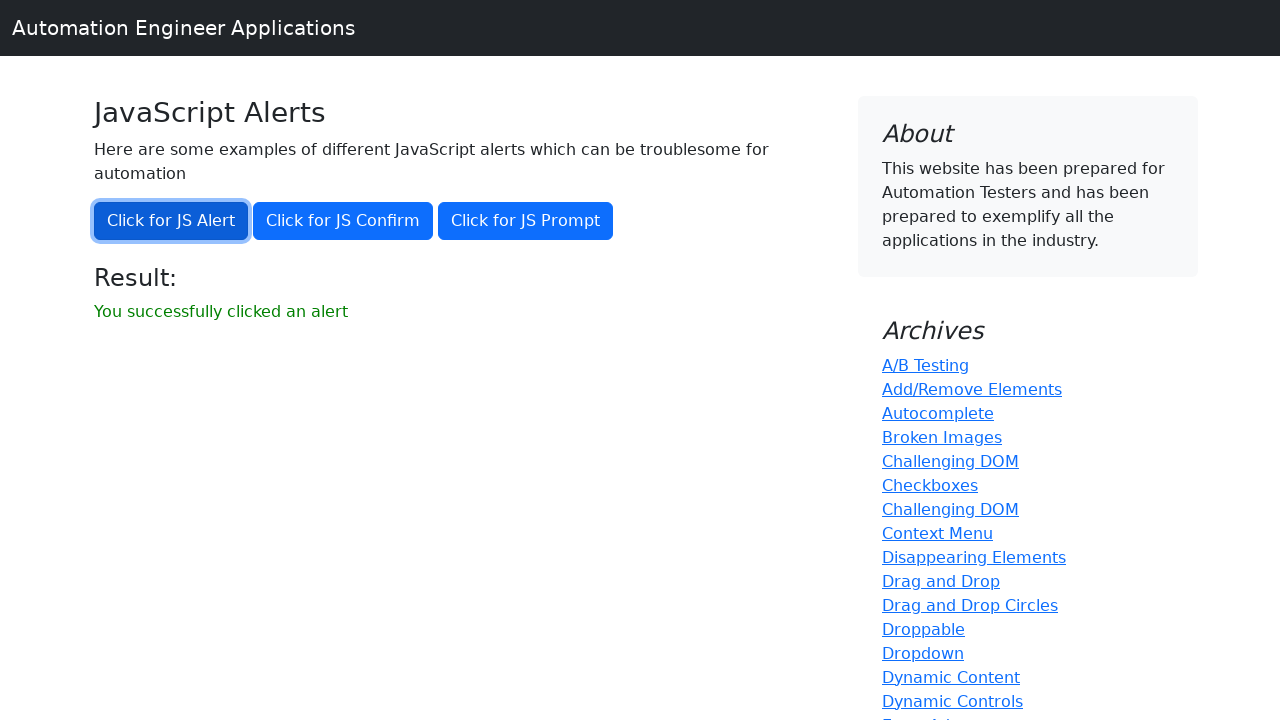

Retrieved result text content
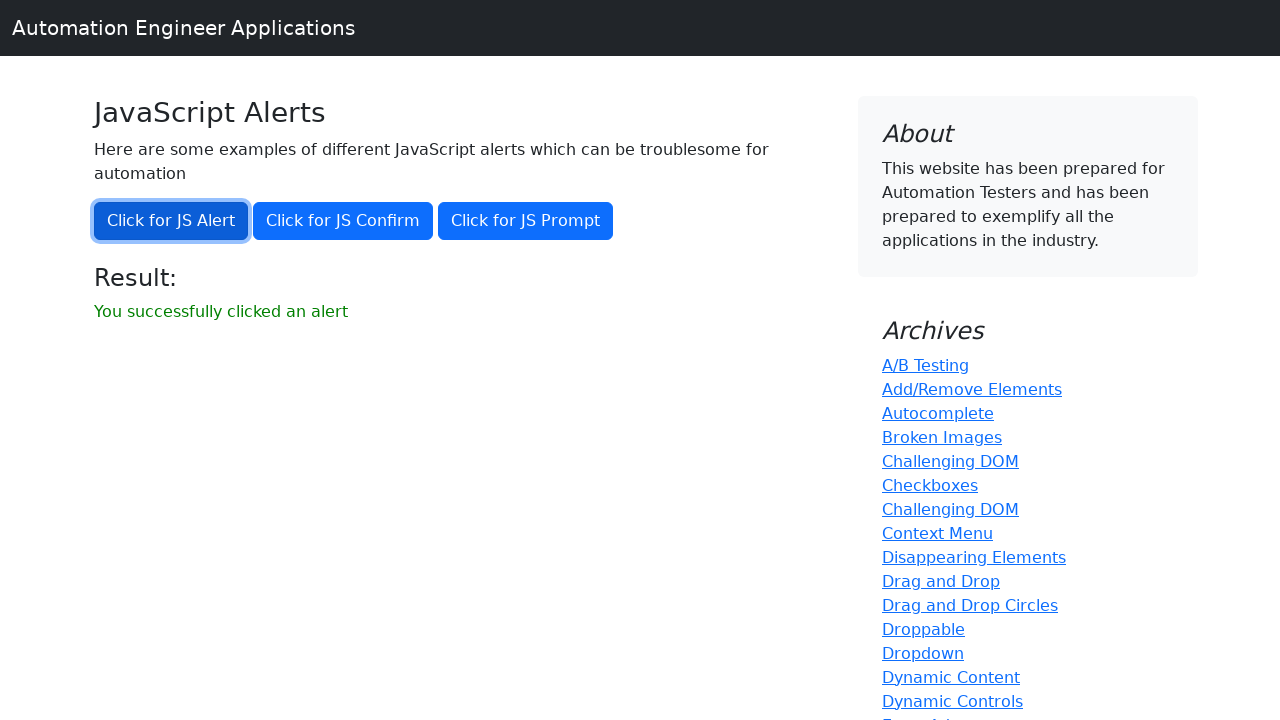

Verified success message: 'You successfully clicked an alert'
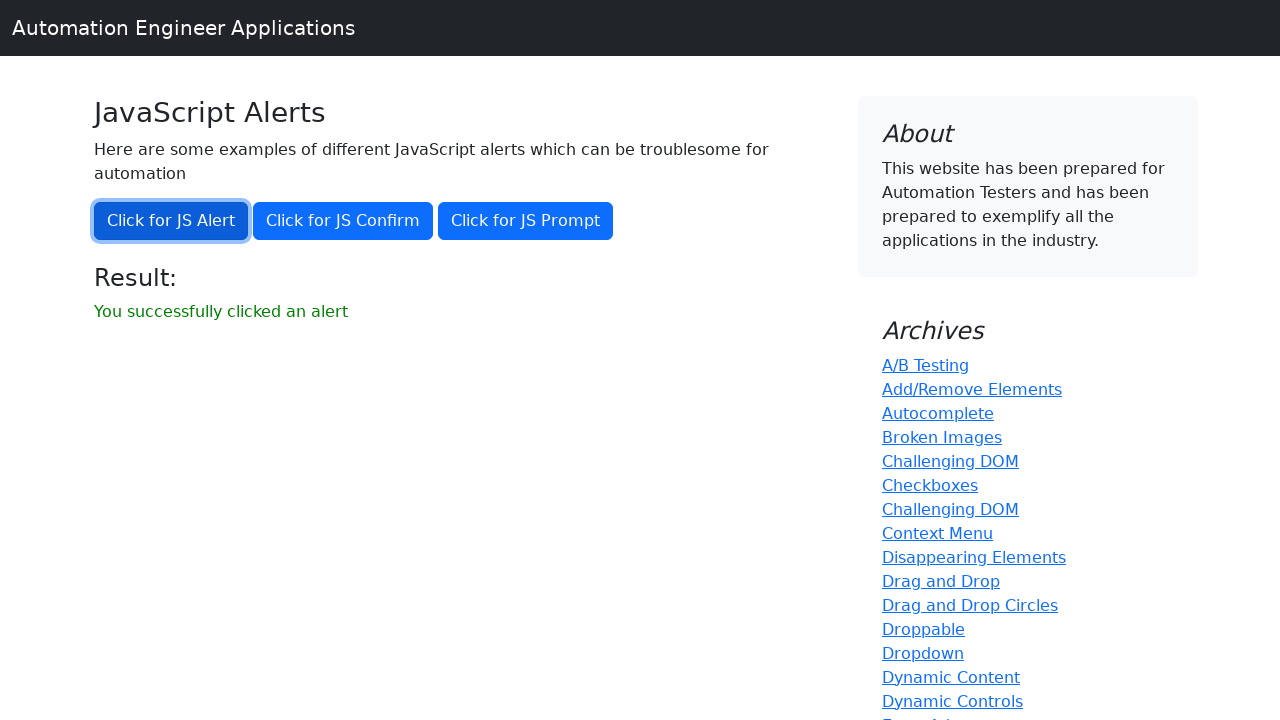

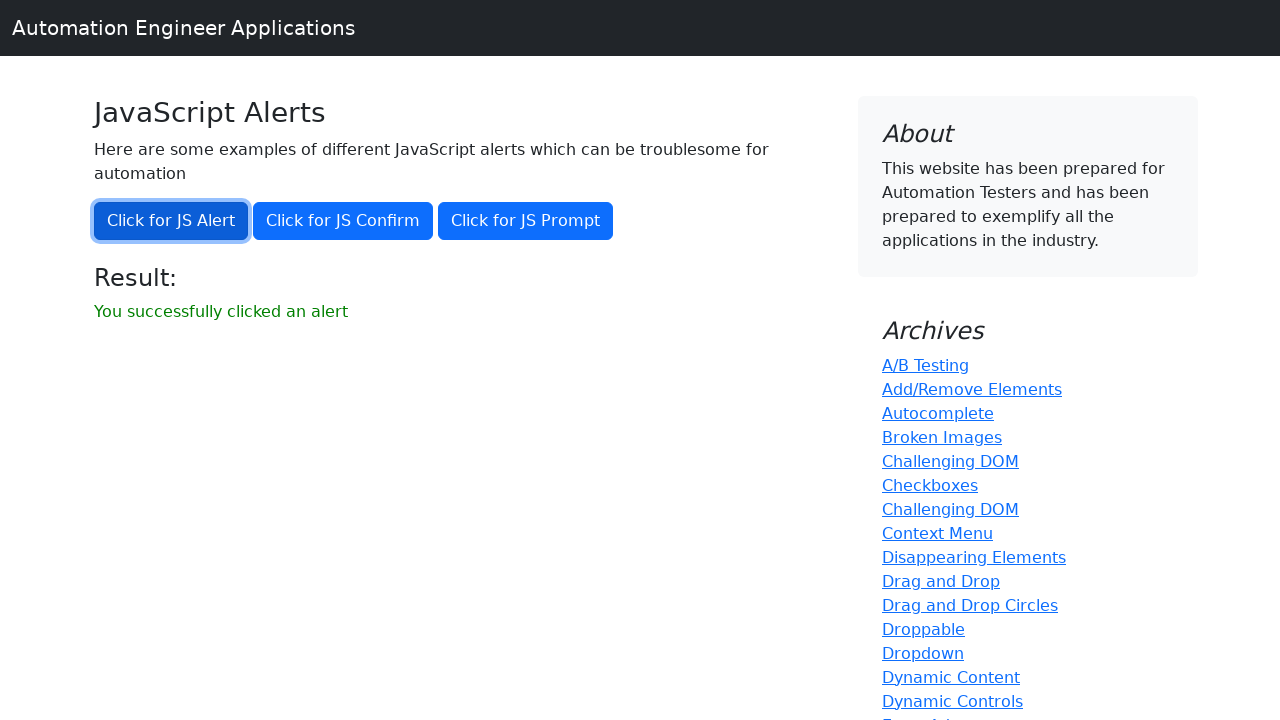